Verifies that the navigation bar is present and visible on the homepage

Starting URL: https://www.automationexercise.com/

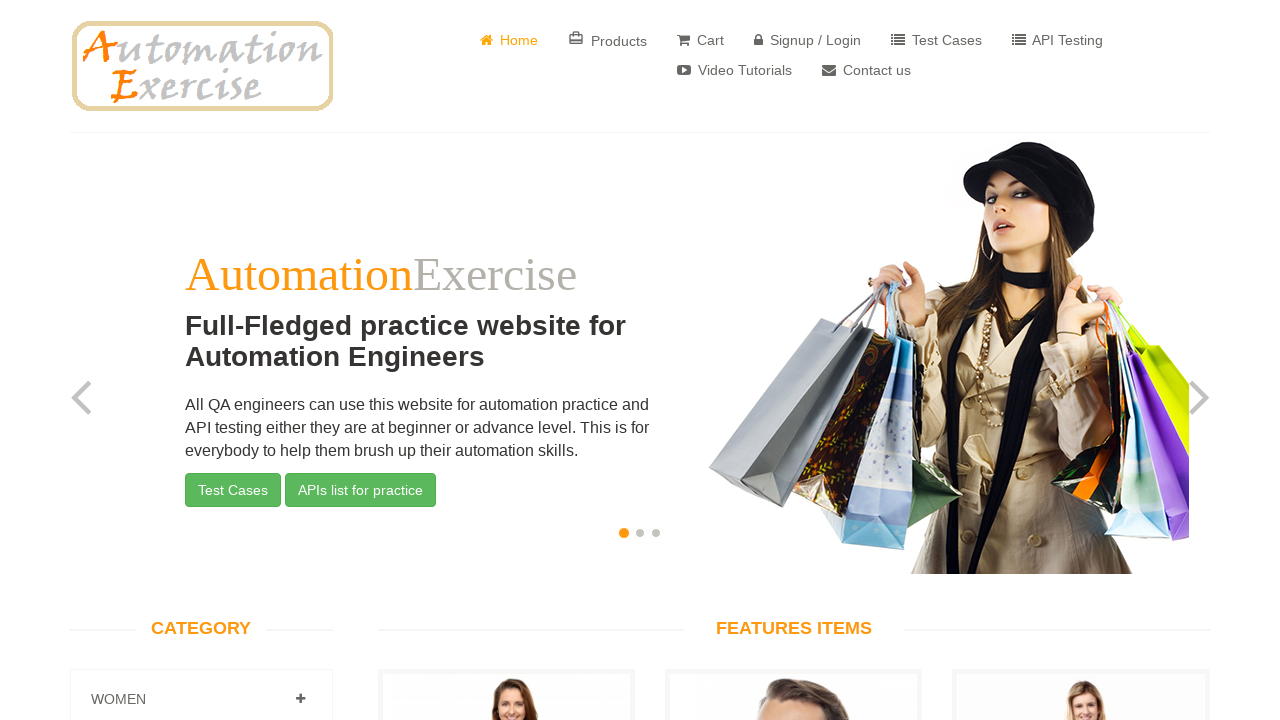

Located navigation bar element
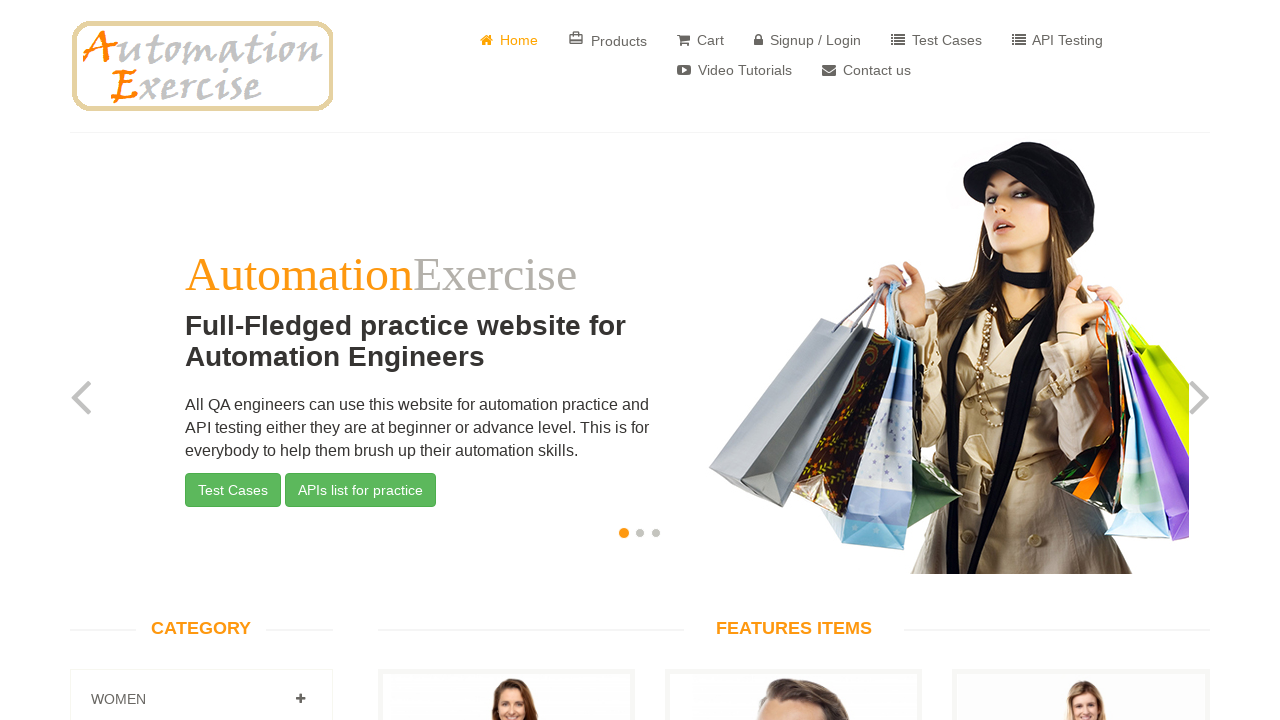

Verified that navigation bar is visible on the homepage
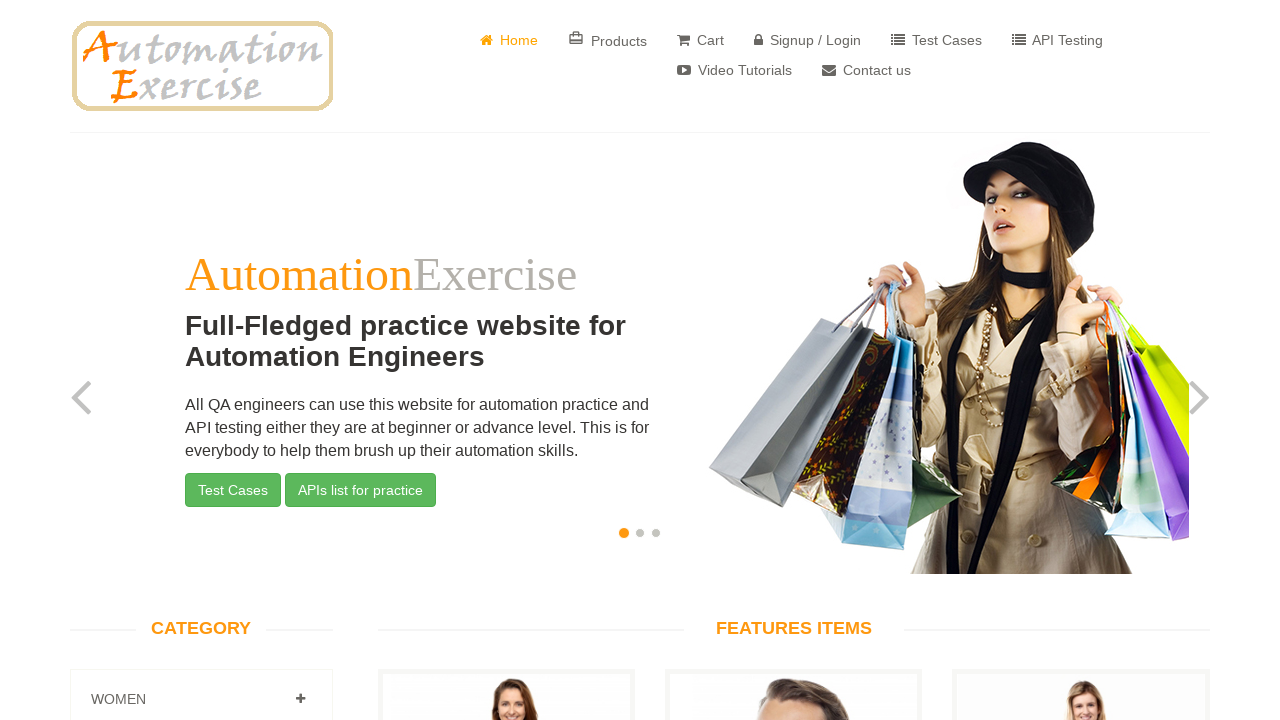

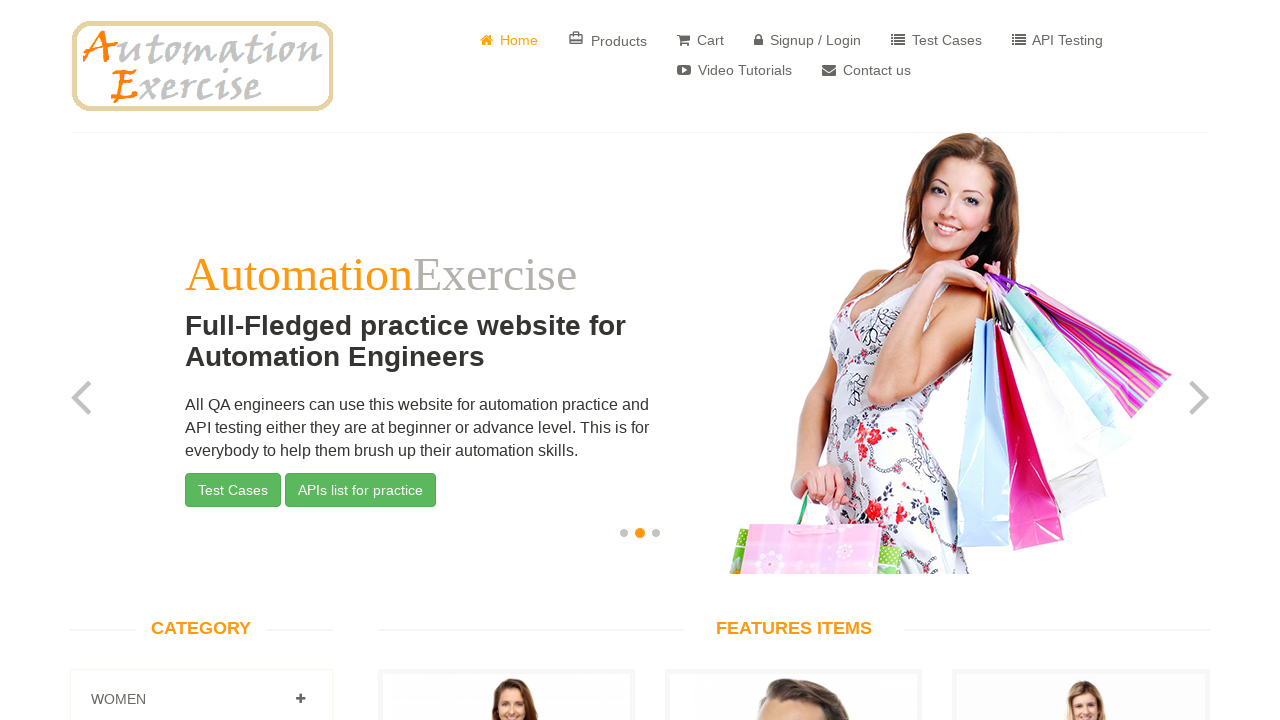